Tests various element interactions including reading text, filling form fields, reading attributes, and clicking buttons on a test page

Starting URL: https://automationintesting.com/selenium/testpage

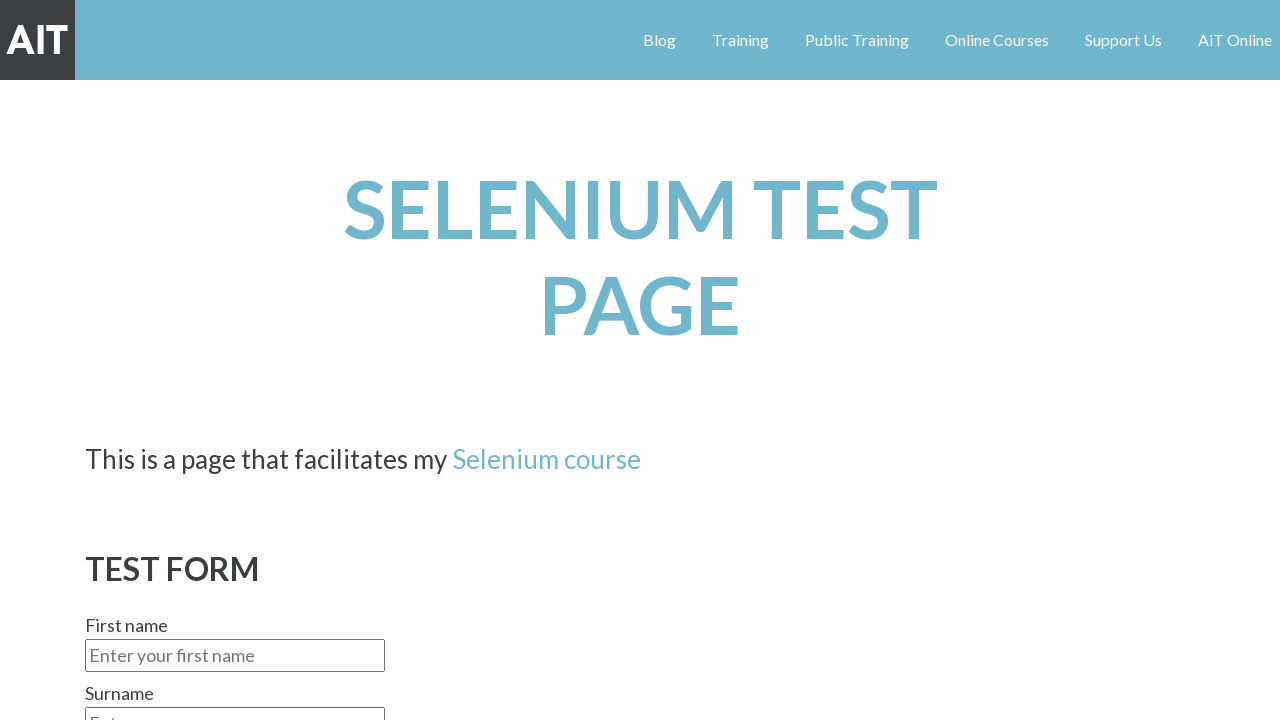

Read text content from H2 element
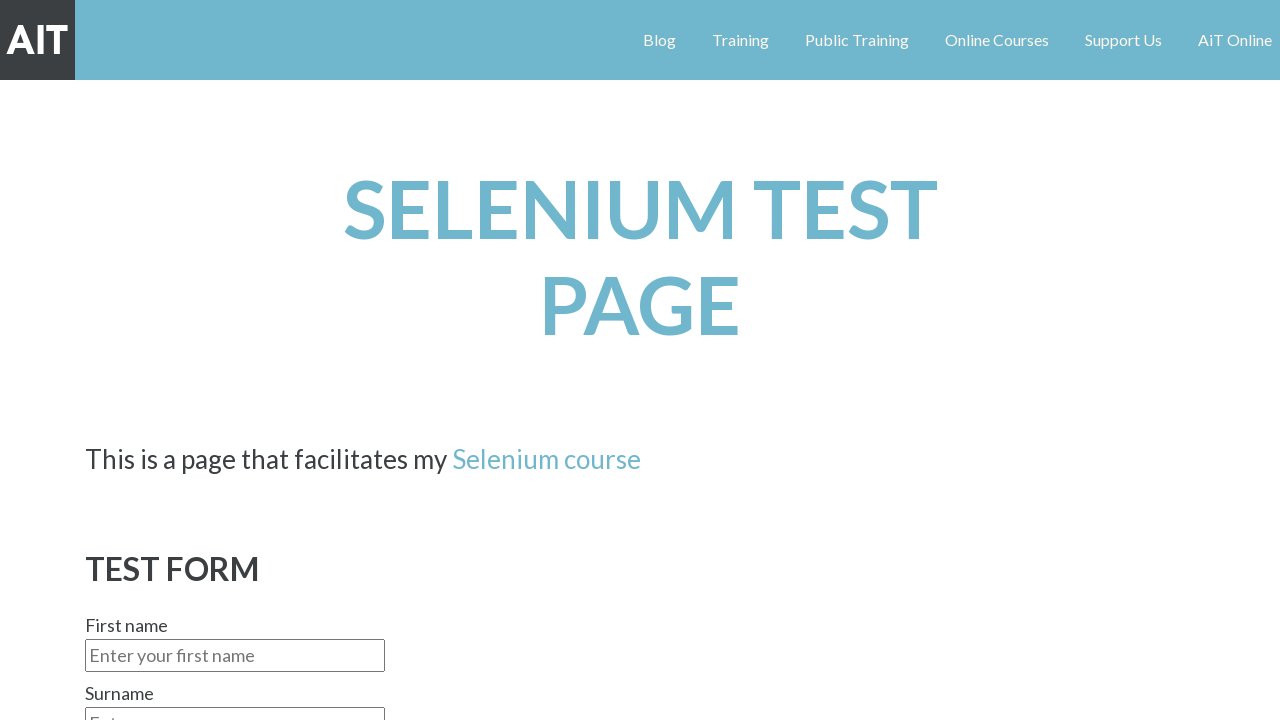

Filled First Name field with 'richard' on #firstname
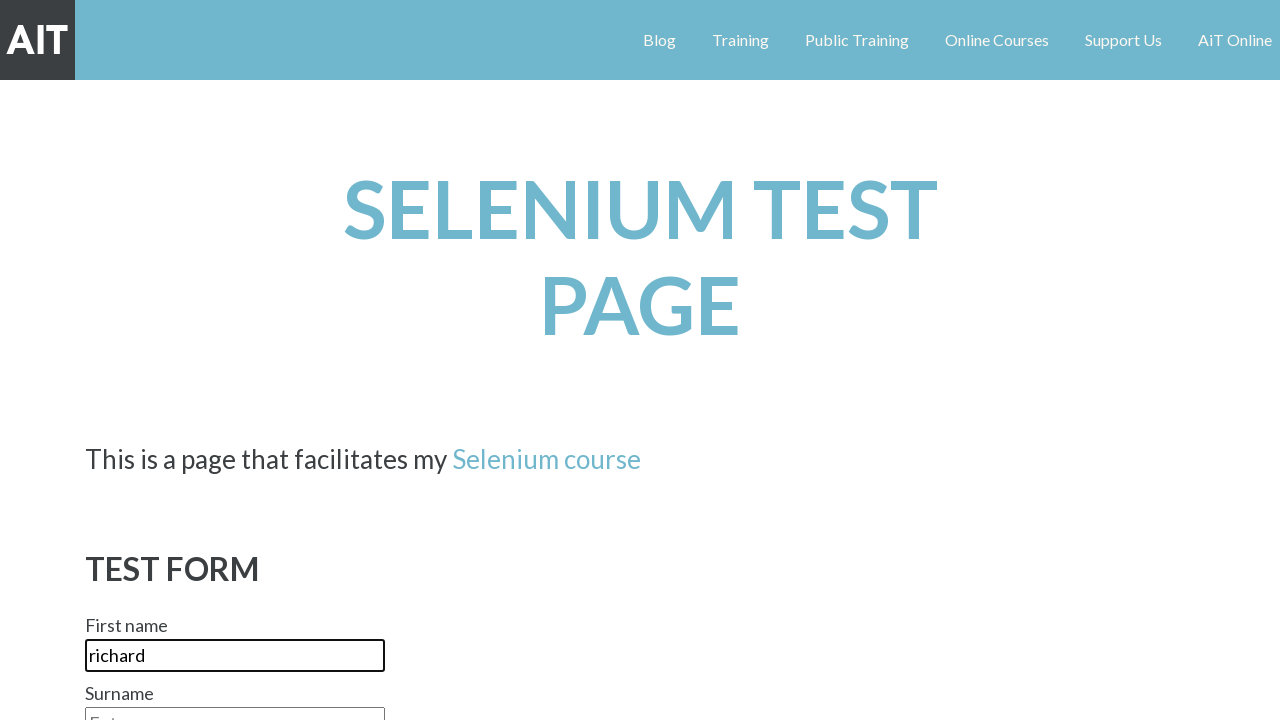

Read value attribute from First Name field
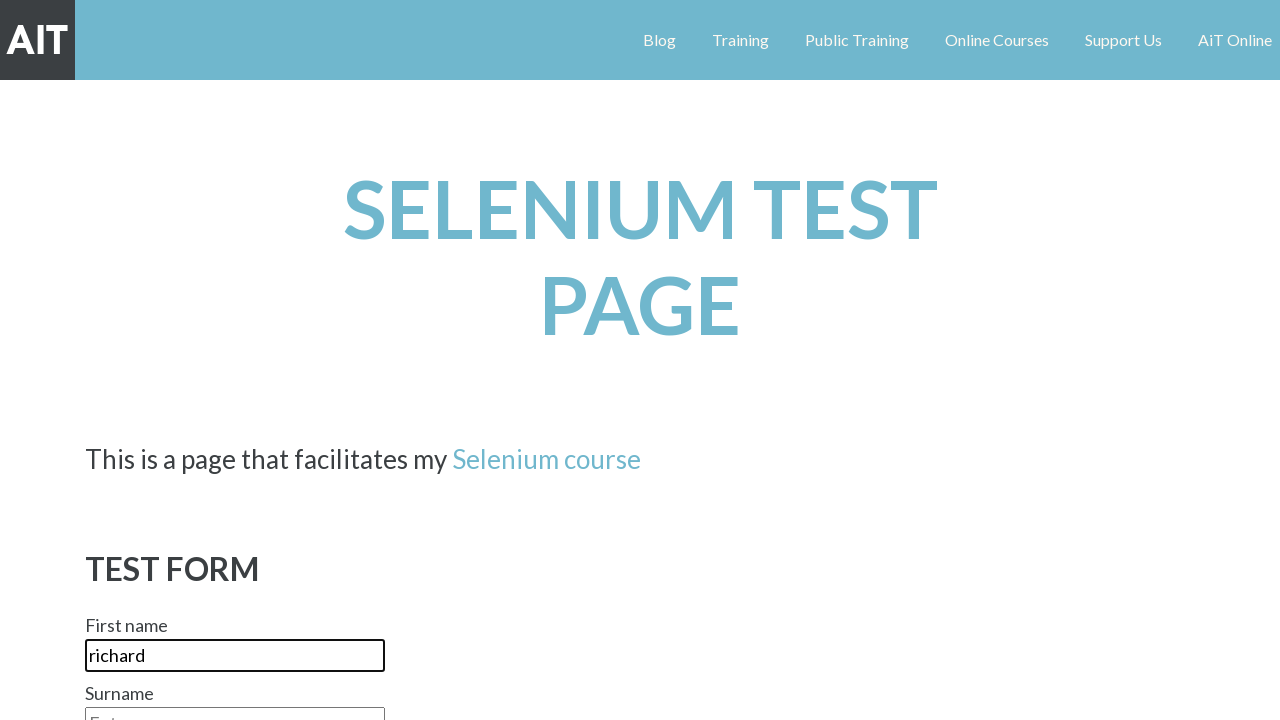

Read name attribute from contact form element
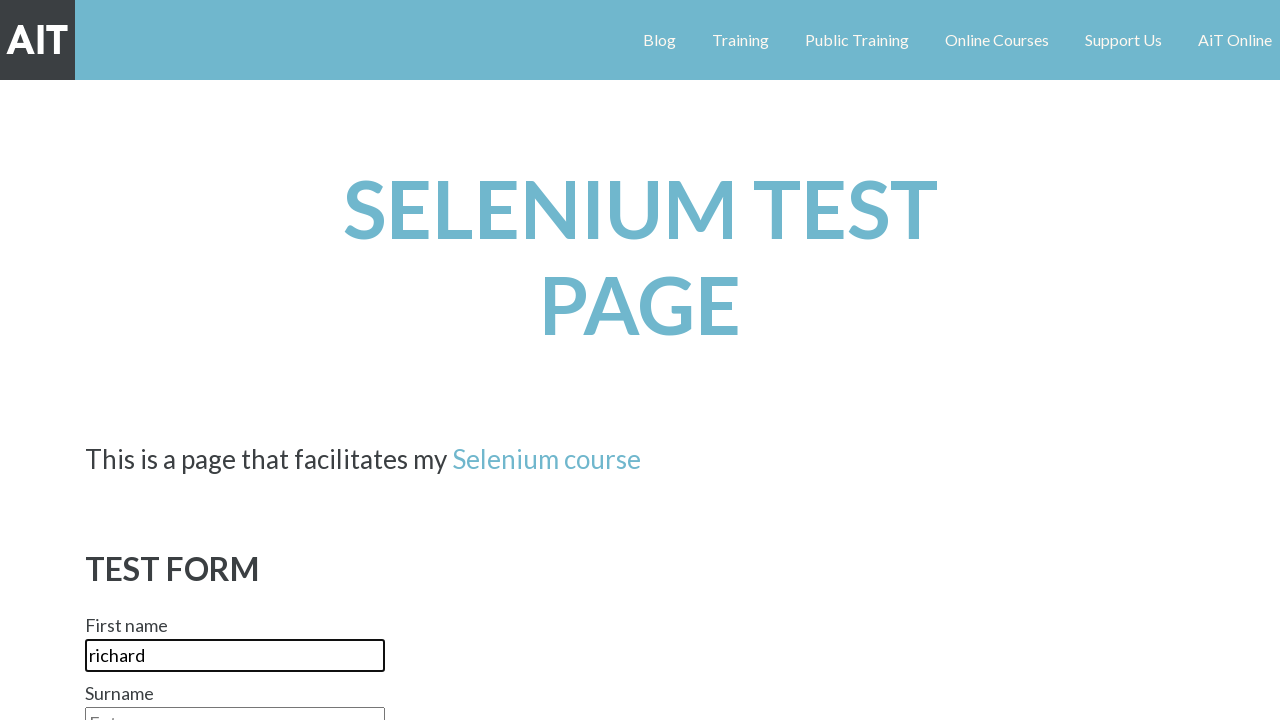

Clicked submit button at (141, 360) on #submitbutton
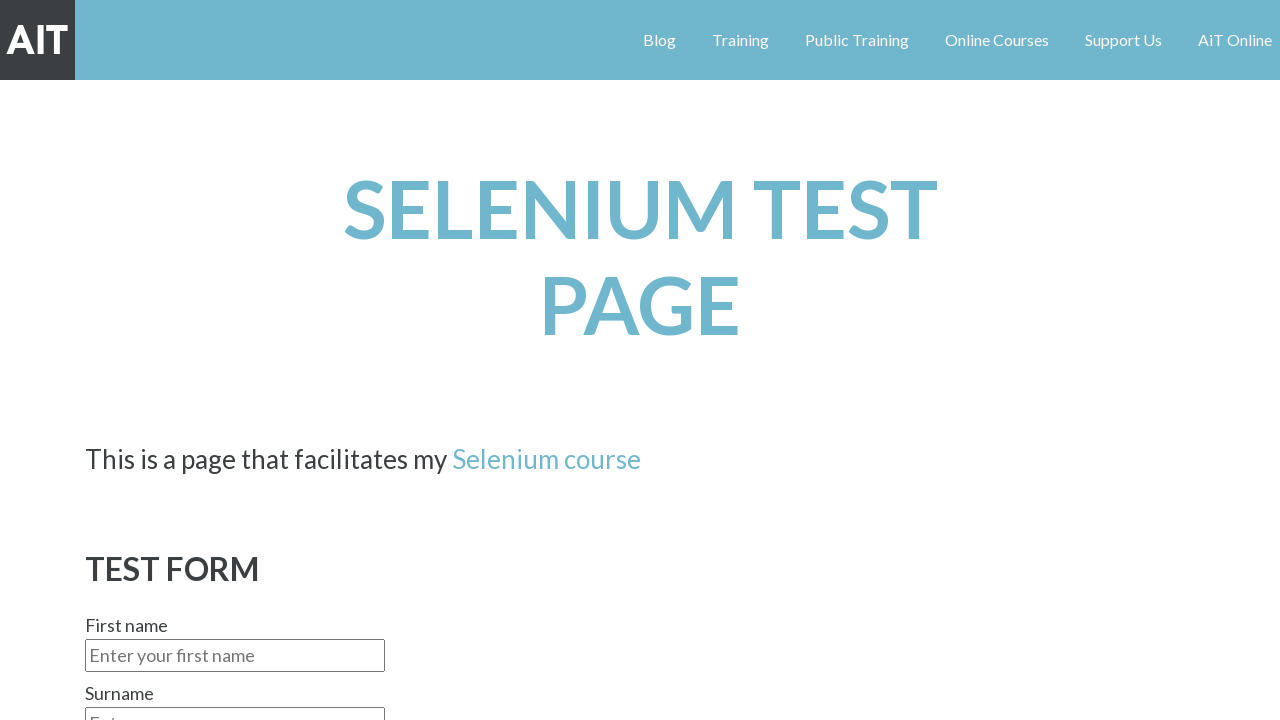

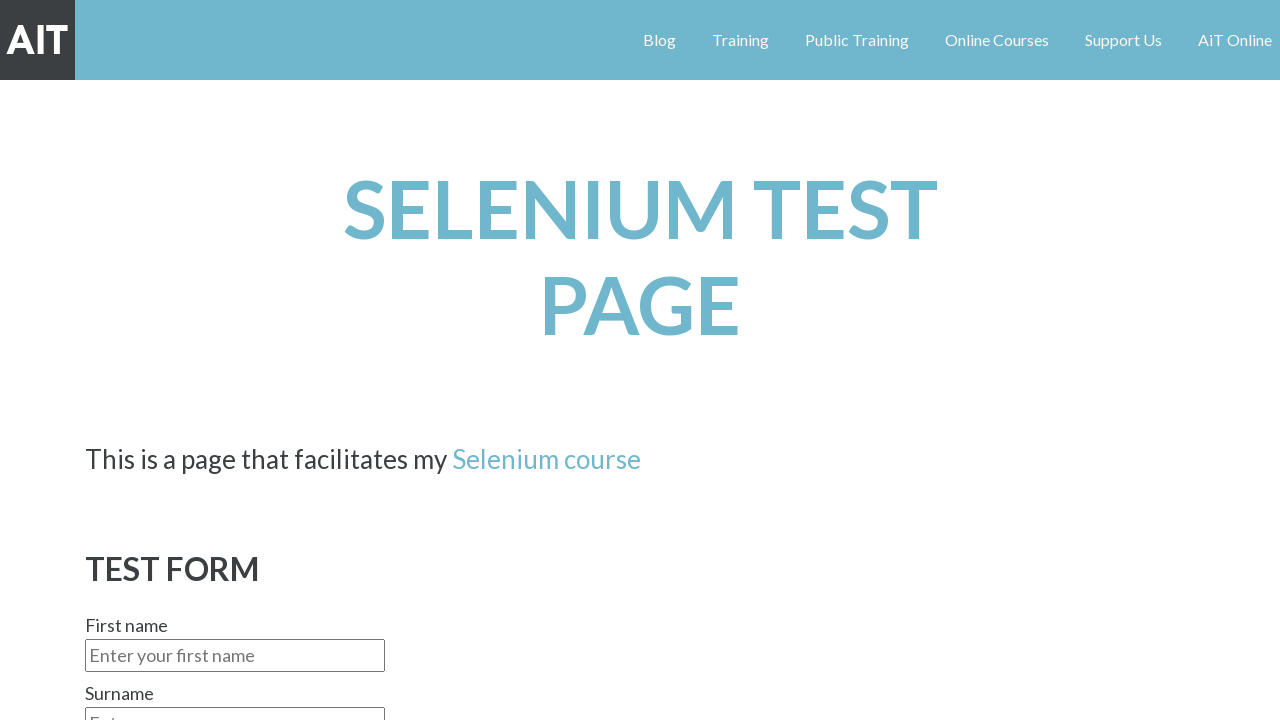